Tests the Add function in Build 5 by entering integer and float numbers and verifying the sum

Starting URL: https://testsheepnz.github.io/BasicCalculator.html

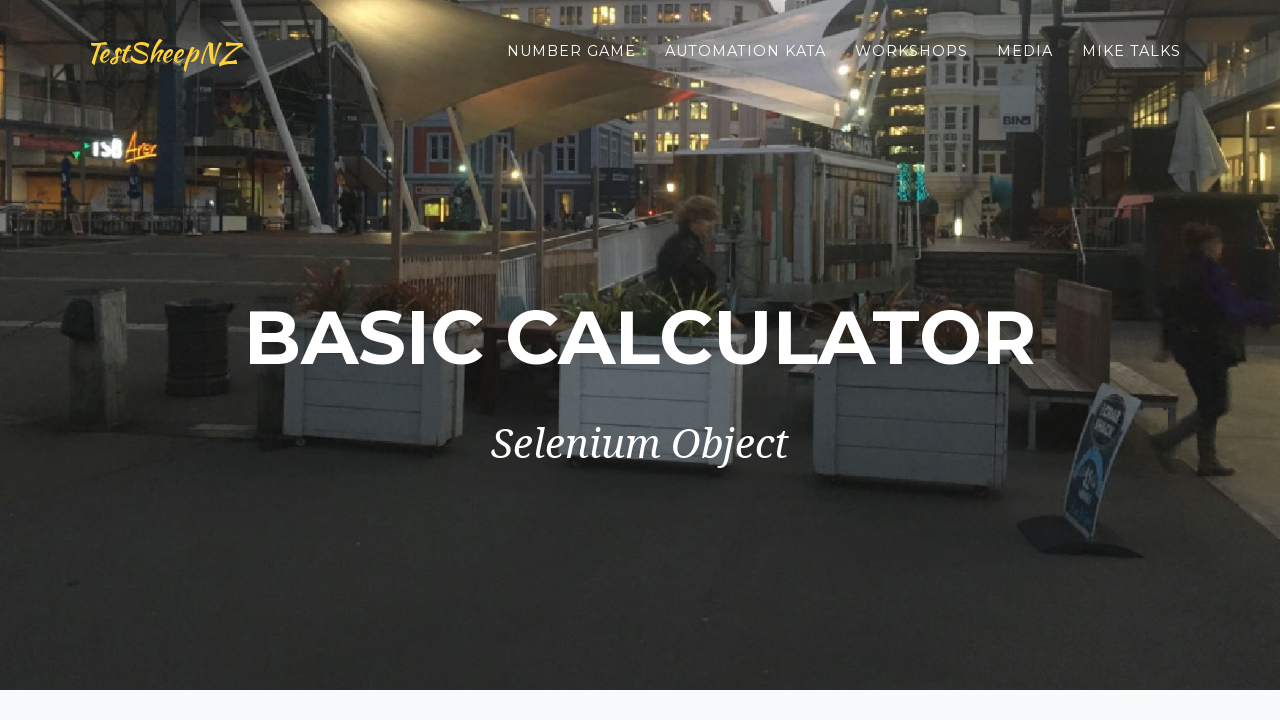

Scrolled to bottom of page
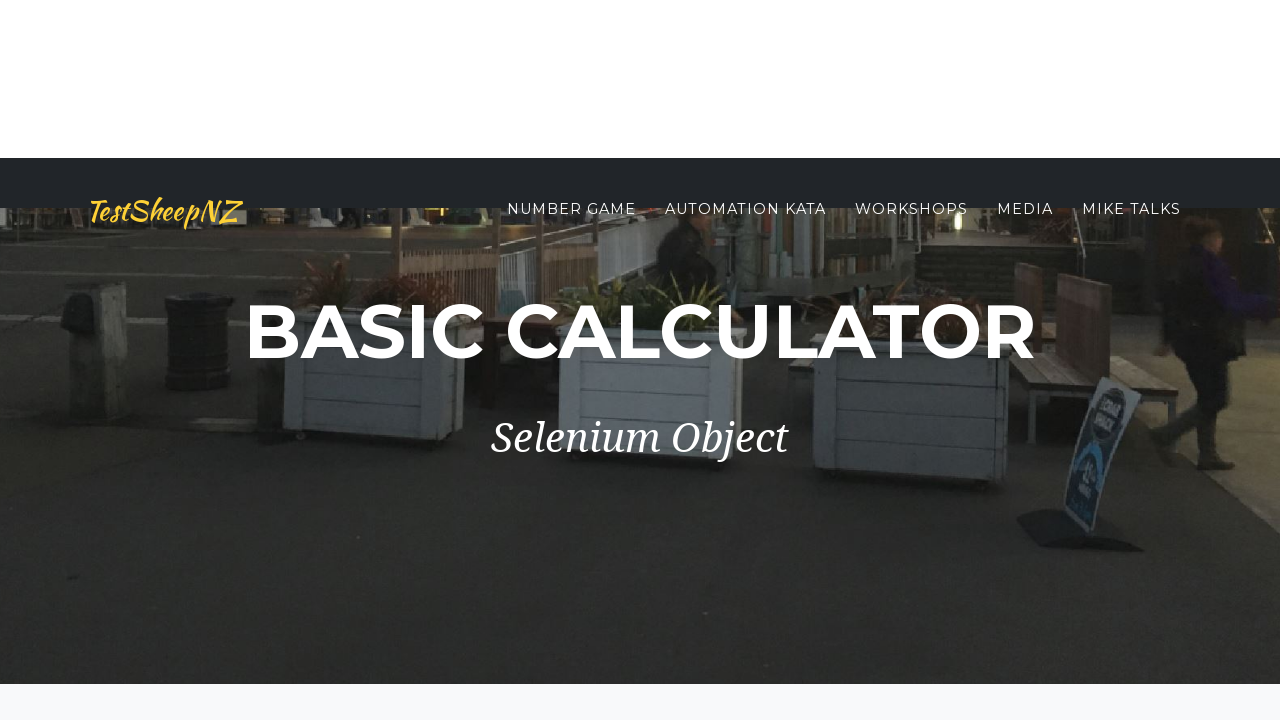

Selected Build 5 from dropdown on #selectBuild
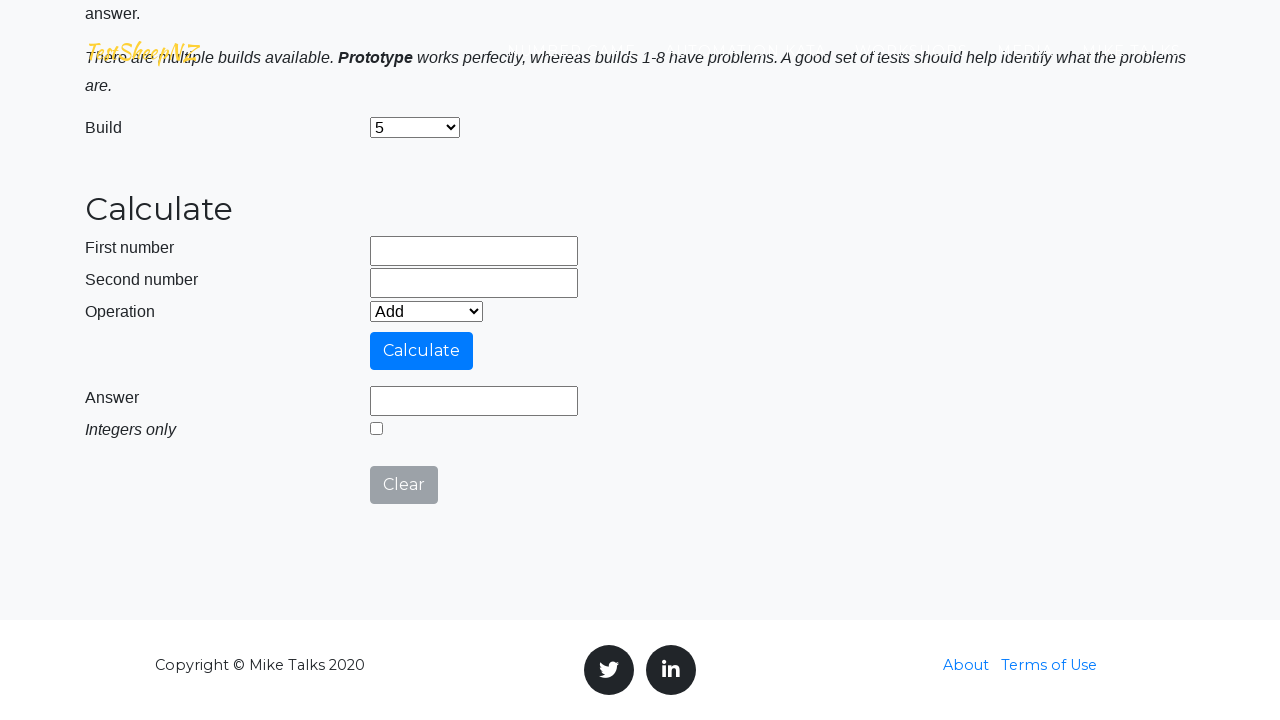

Entered integer 65 in first number field on input[name='number1']
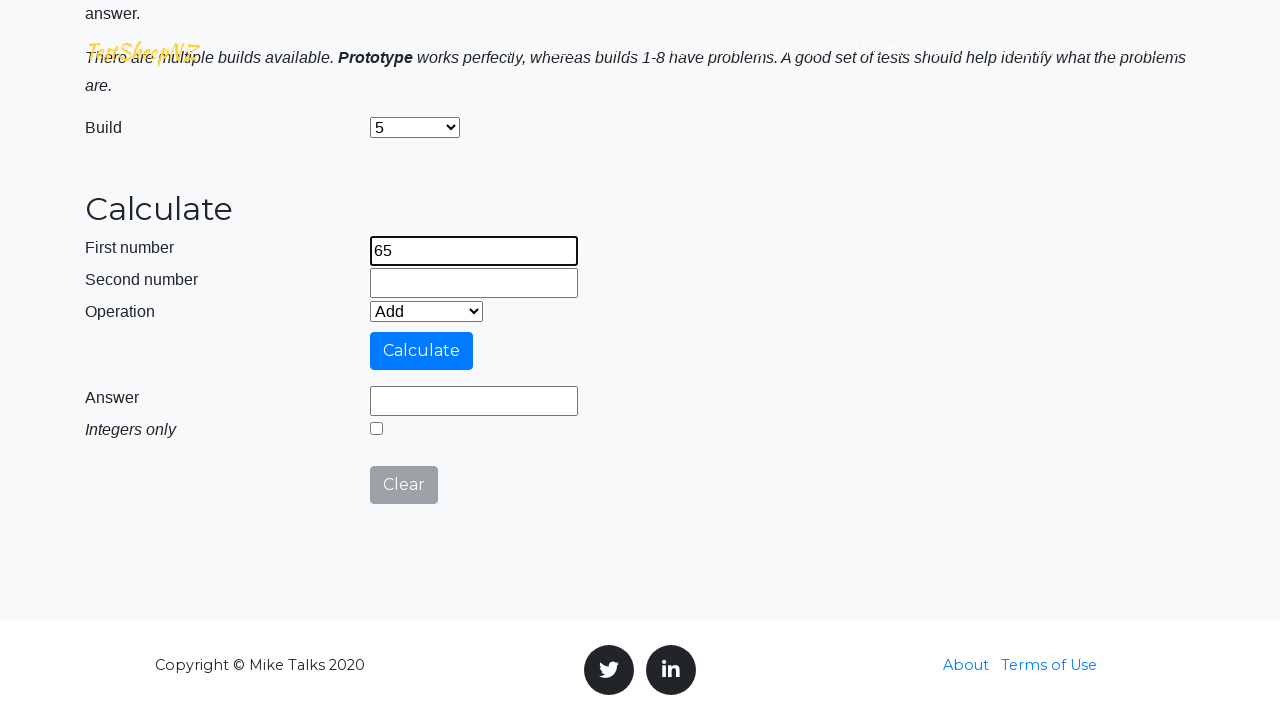

Entered float 67.86 in second number field on input[name='number2']
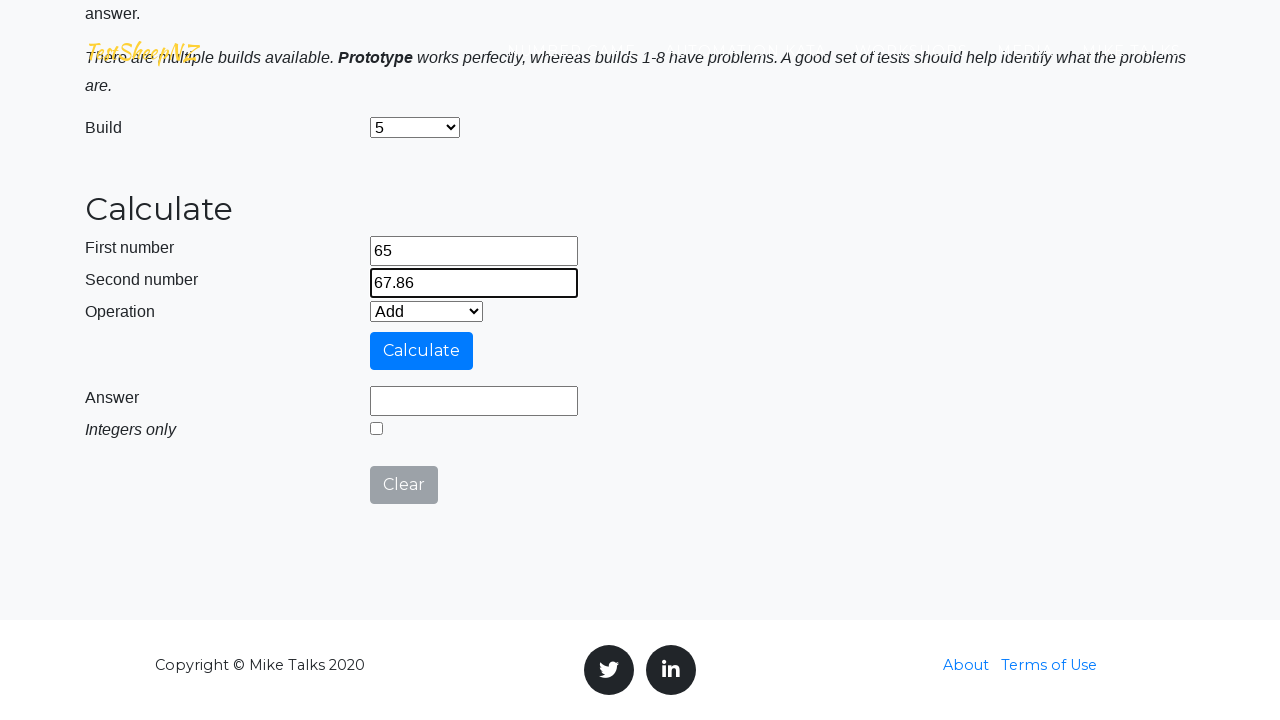

Clicked calculate button to add the numbers at (422, 351) on #calculateButton
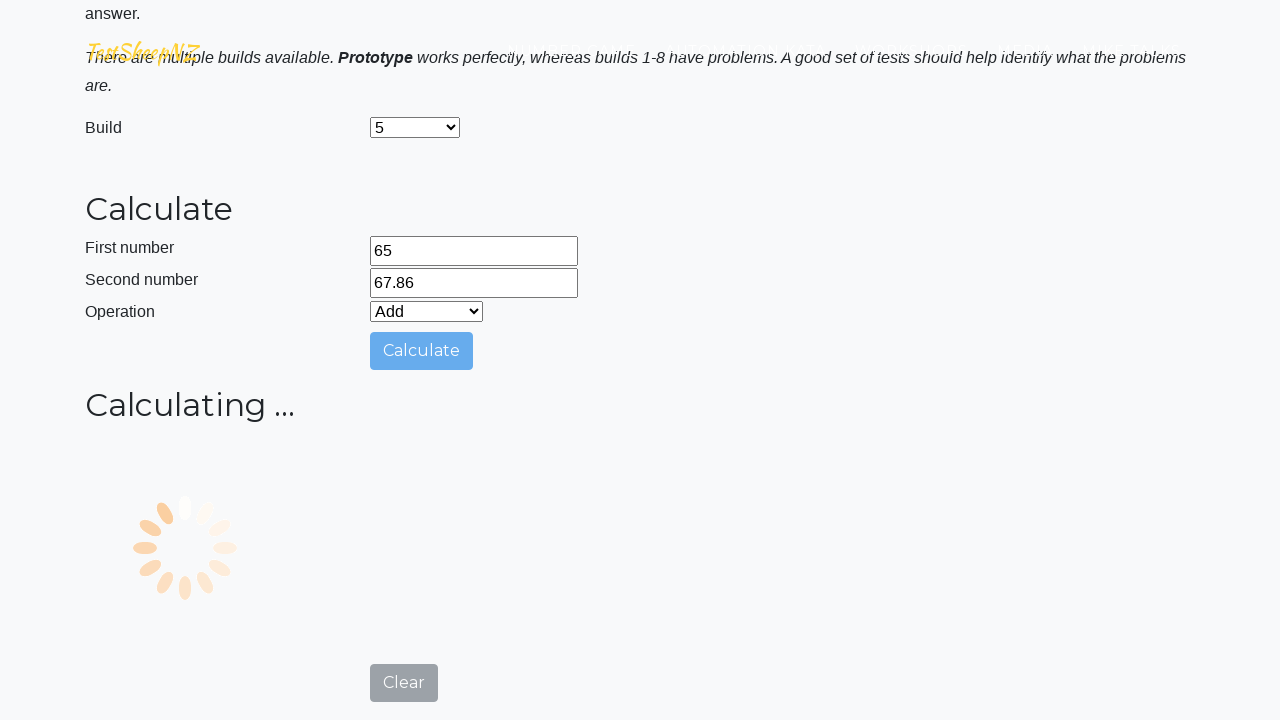

Result field appeared with sum of 65 + 67.86
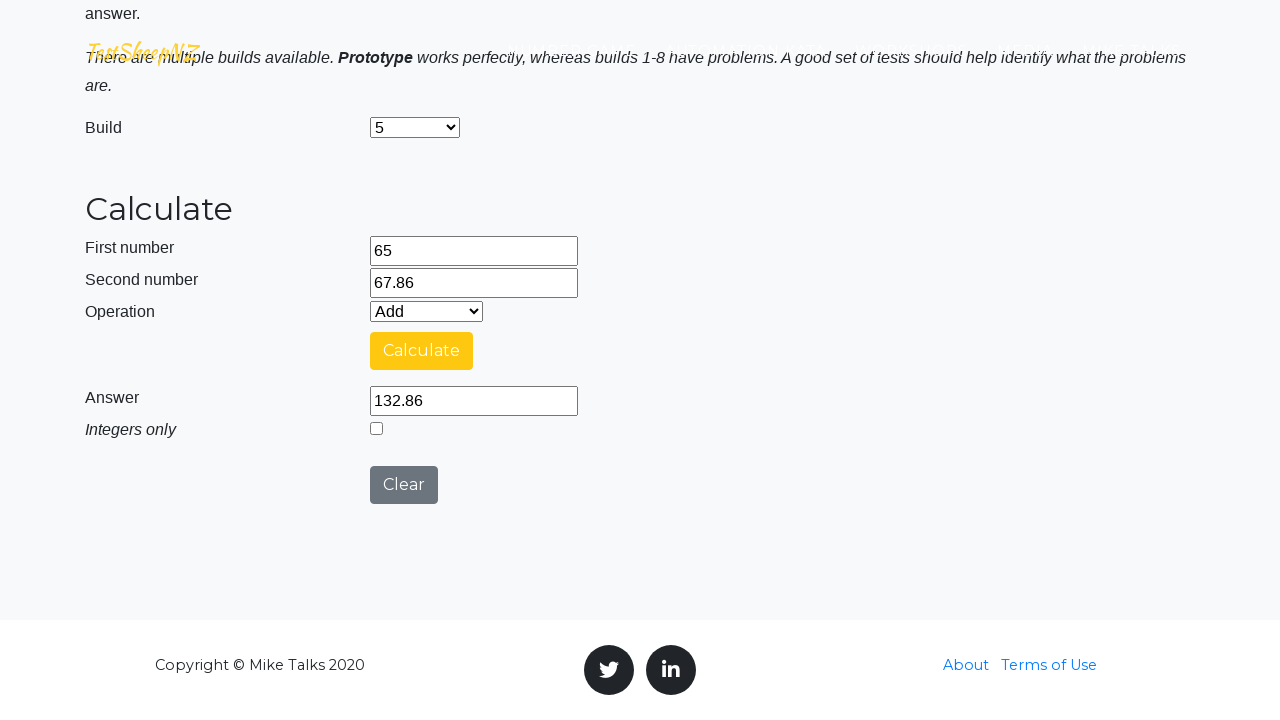

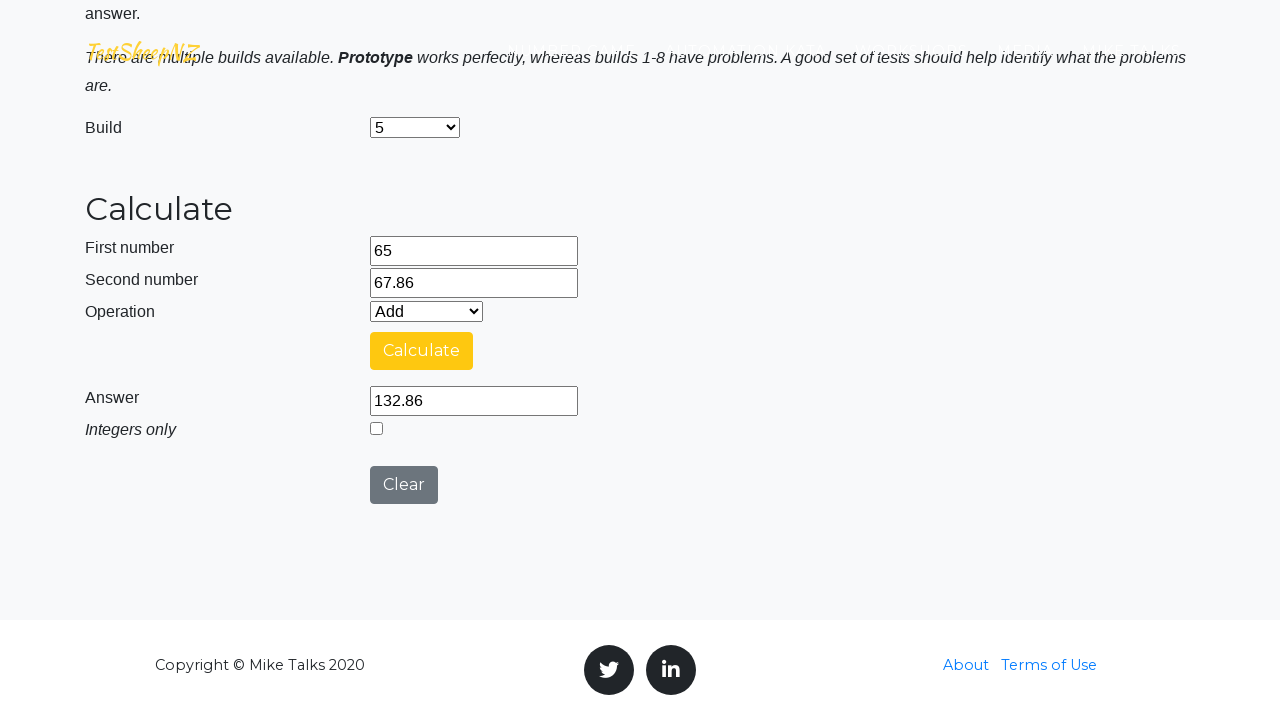